Tests draggable functionality by clicking and dragging an element to a new position.

Starting URL: https://jqueryui.com/draggable/

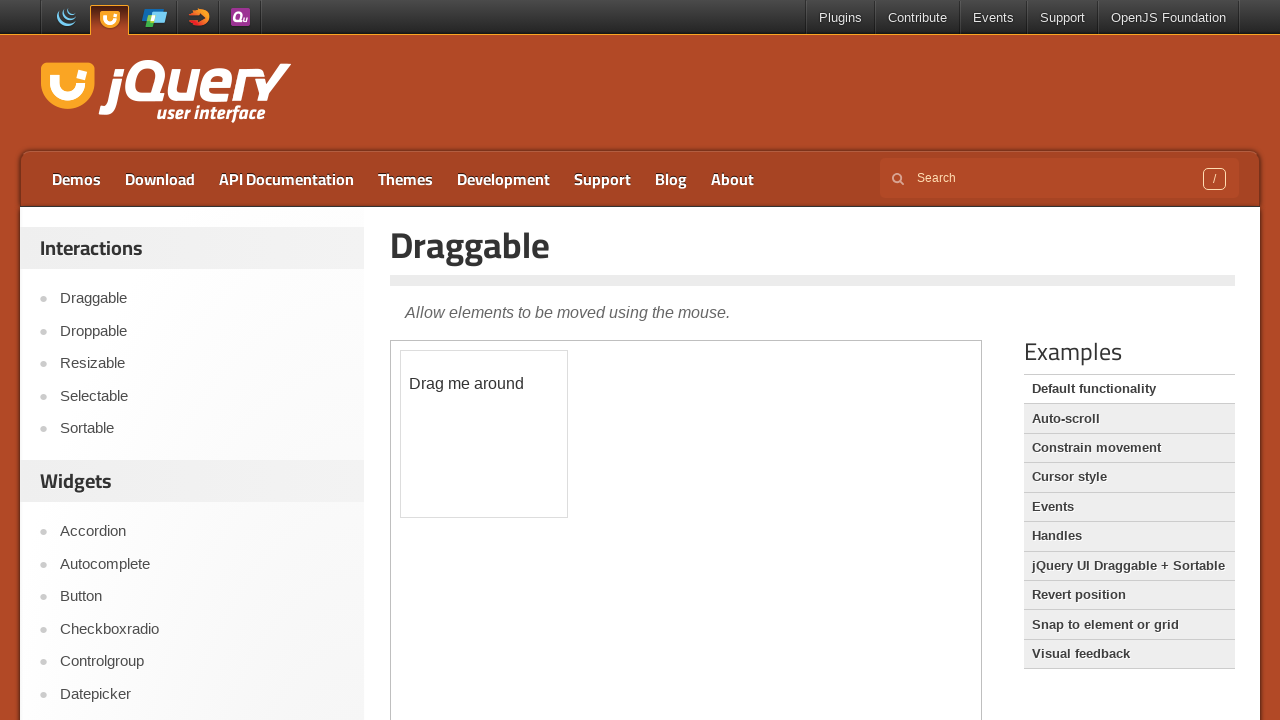

Located the demo iframe
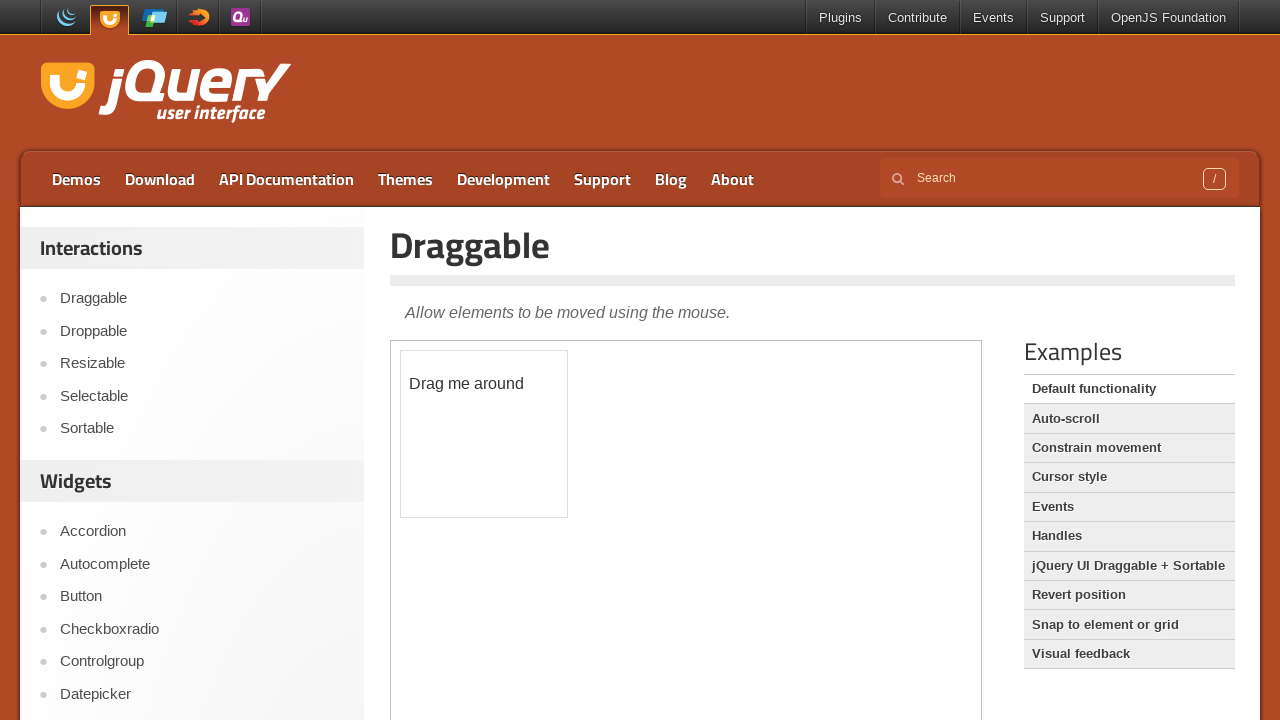

Located the draggable element
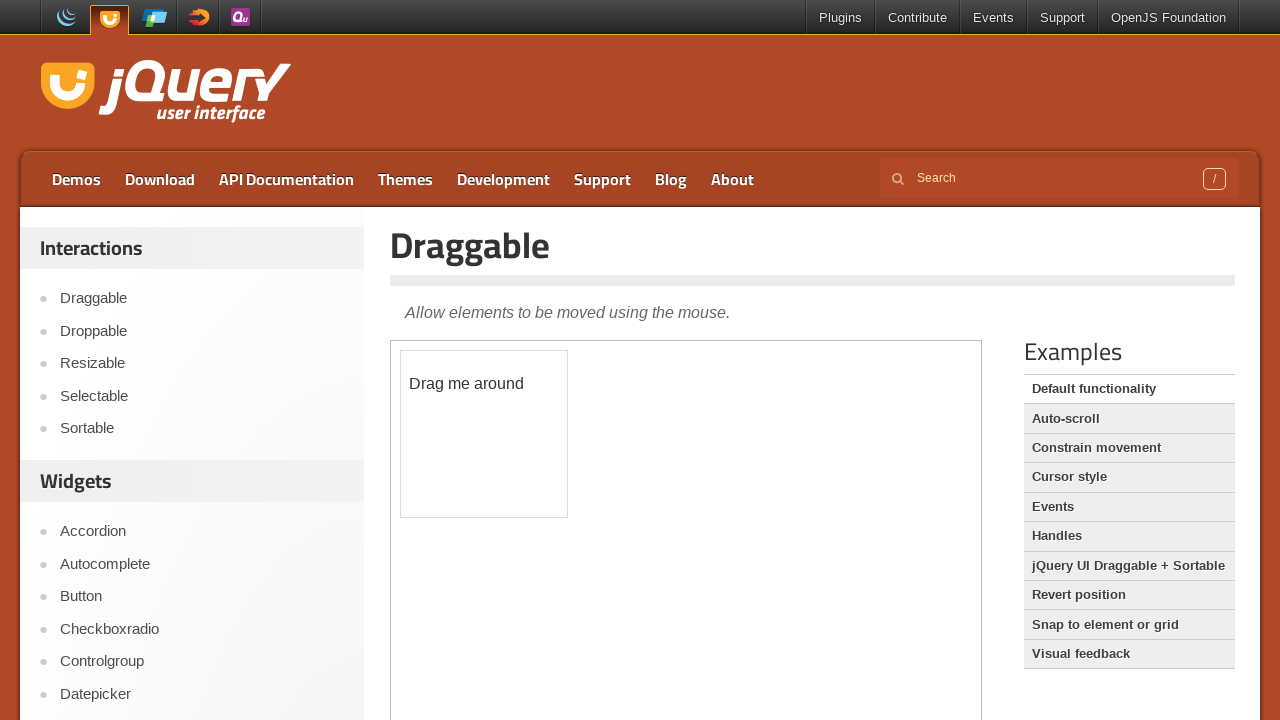

Dragged element to new position (x: 70, y: 10) at (471, 361)
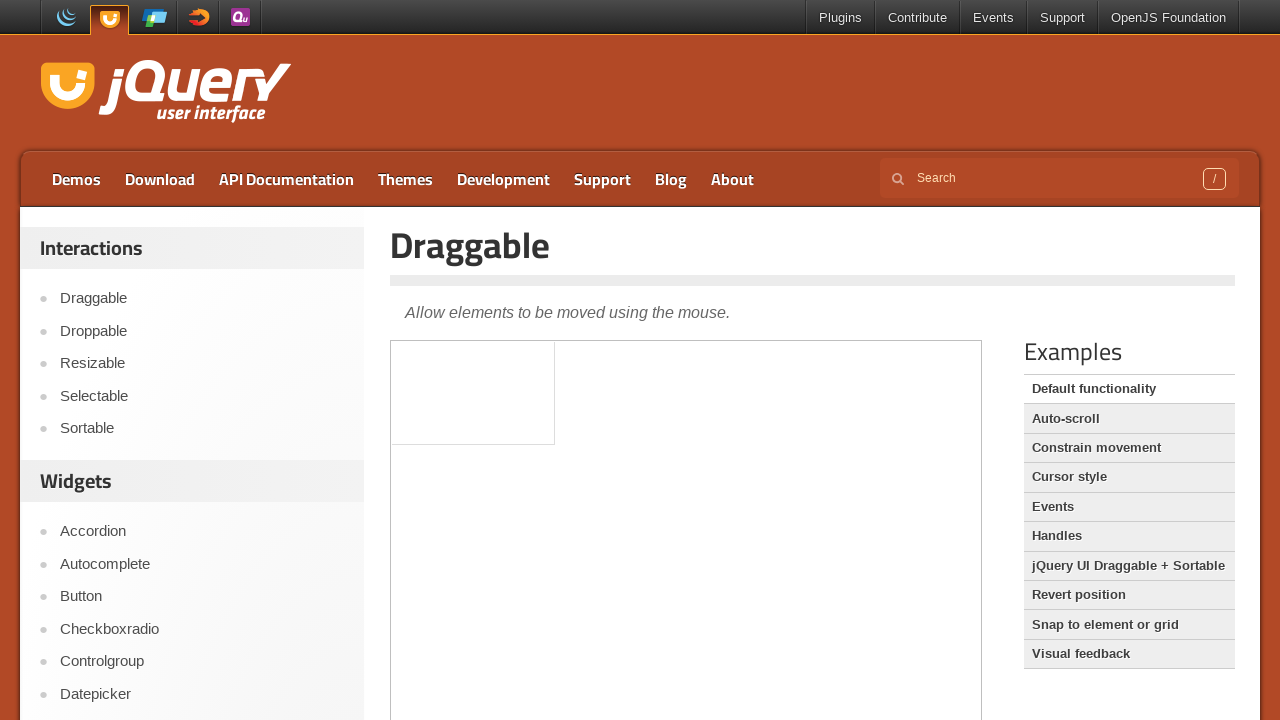

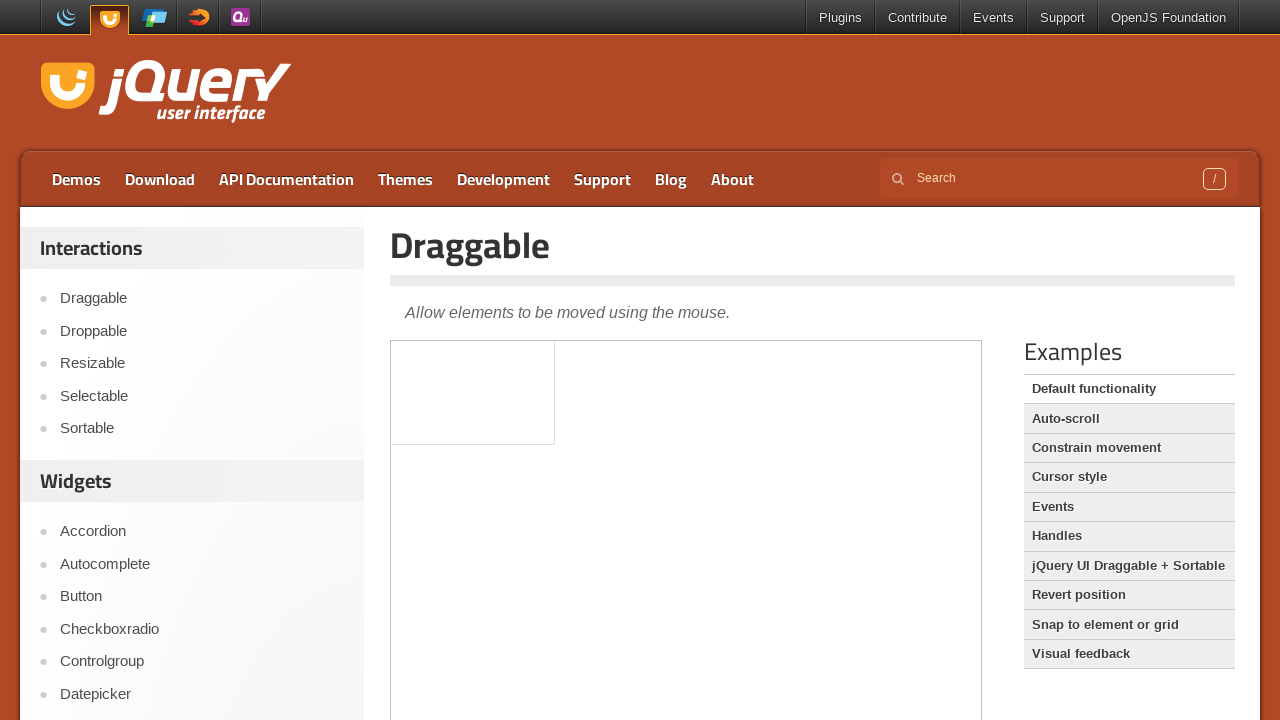